Tests date range picker by filling start and end dates and clicking the calculate range button.

Starting URL: https://testautomationpractice.blogspot.com/

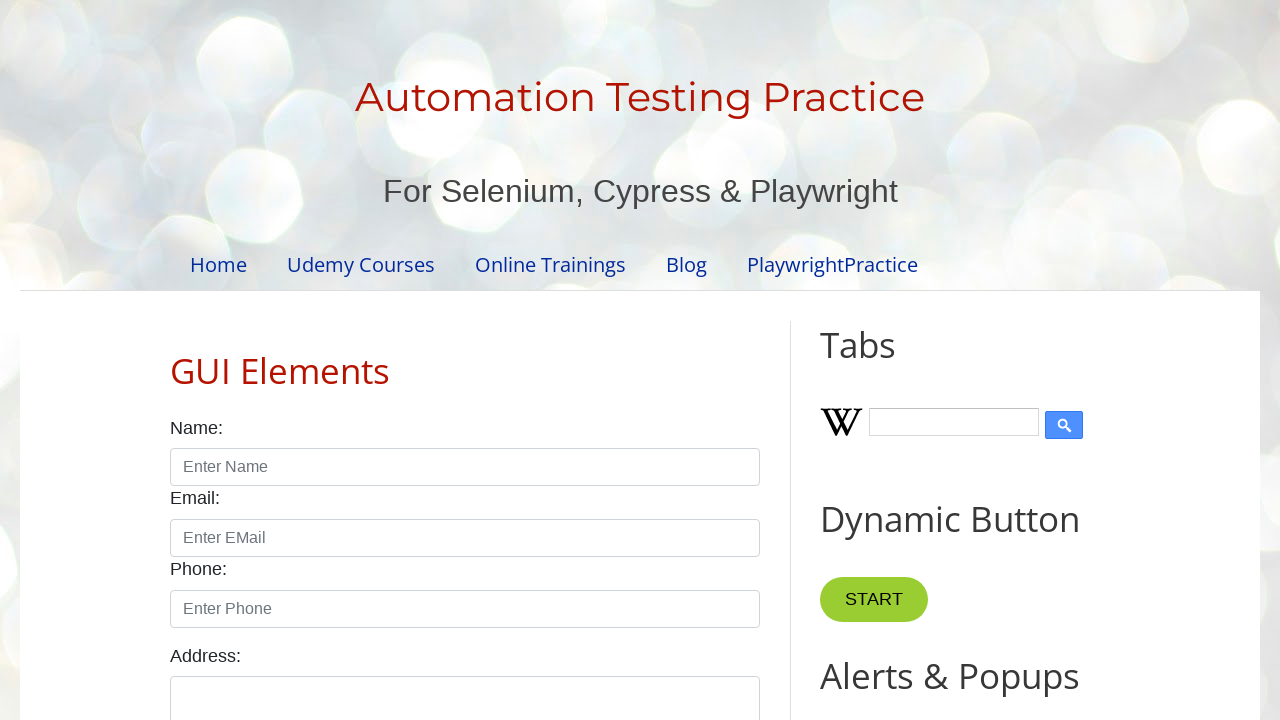

Filled start date field with '21-09-1996' on internal:attr=[placeholder="Start Date"i]
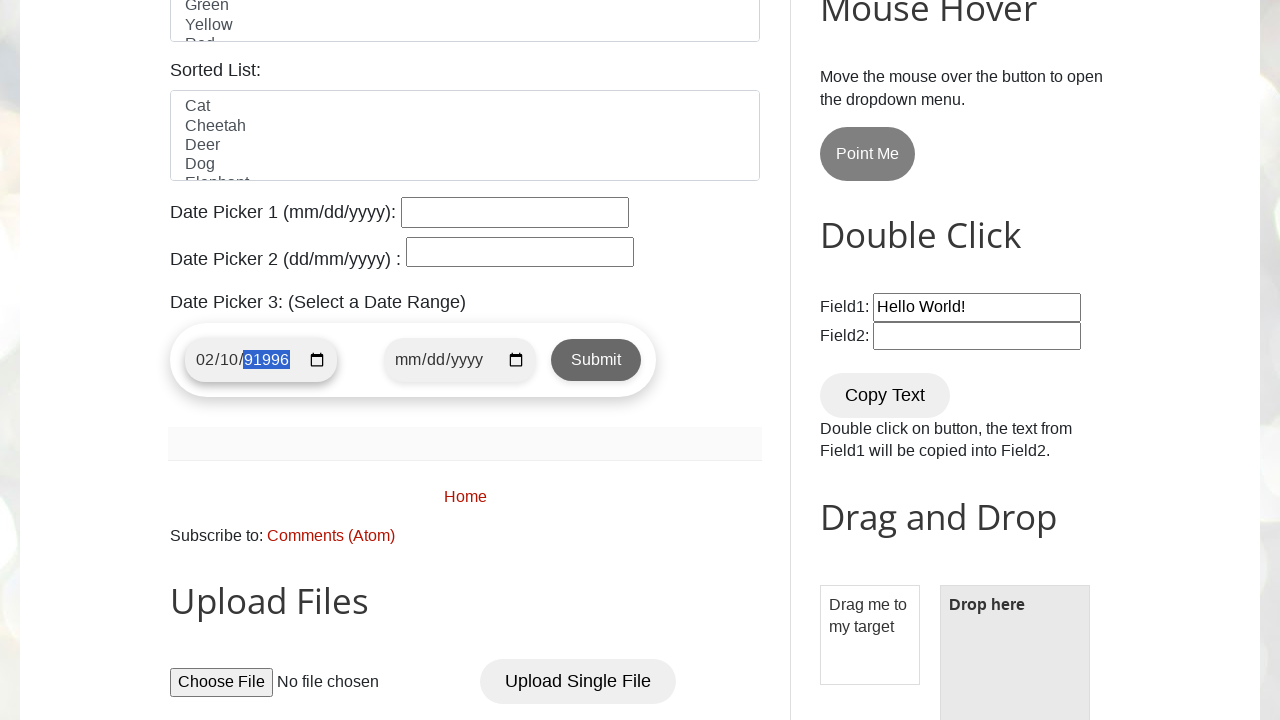

Filled end date field with '21-09-2026' on internal:attr=[placeholder="End Date"i]
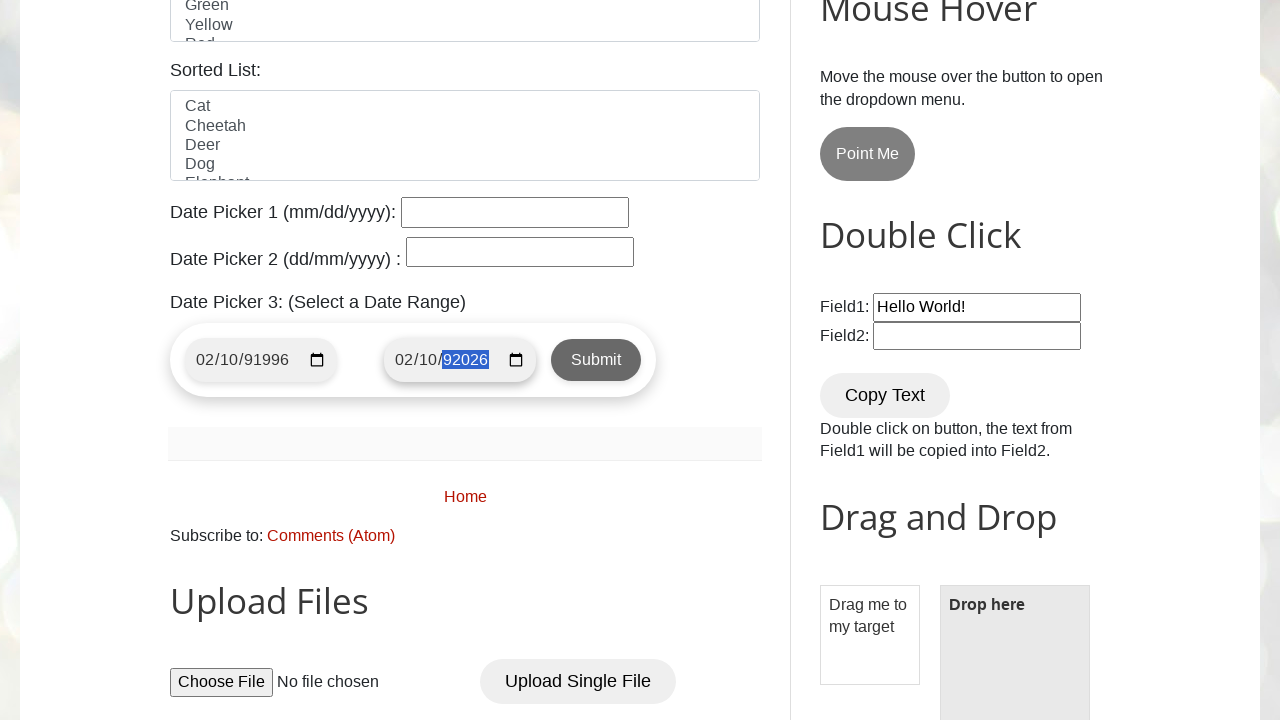

Clicked calculate range button at (596, 360) on xpath=//button[@onclick='calculateRange()']
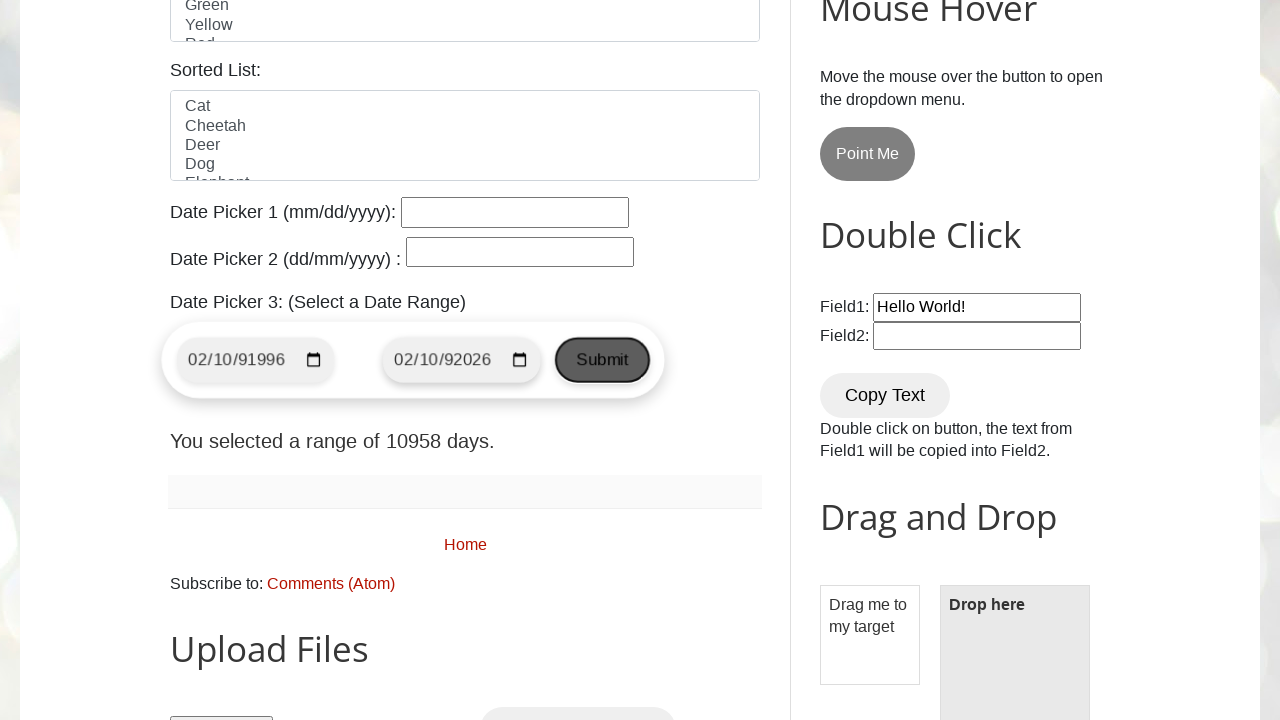

Date range result loaded
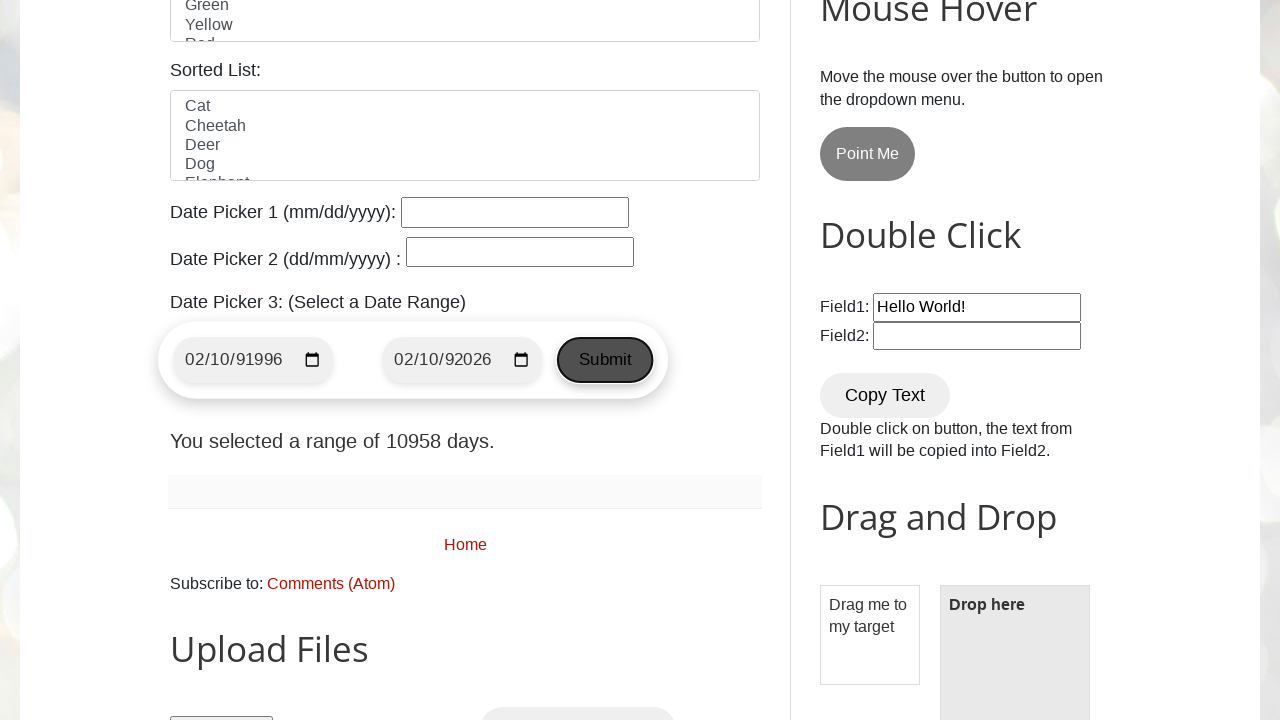

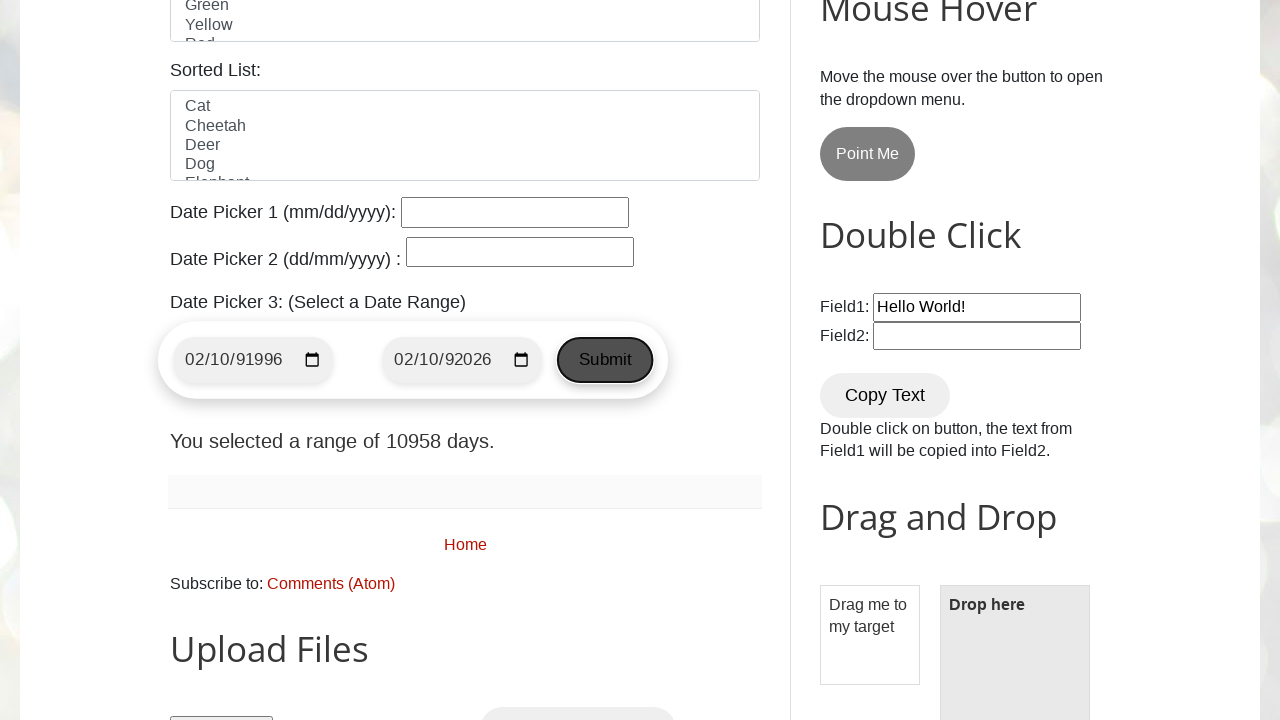